Navigates to a simple form page and clicks the submit button to test basic form submission functionality

Starting URL: http://suninjuly.github.io/simple_form_find_task.html

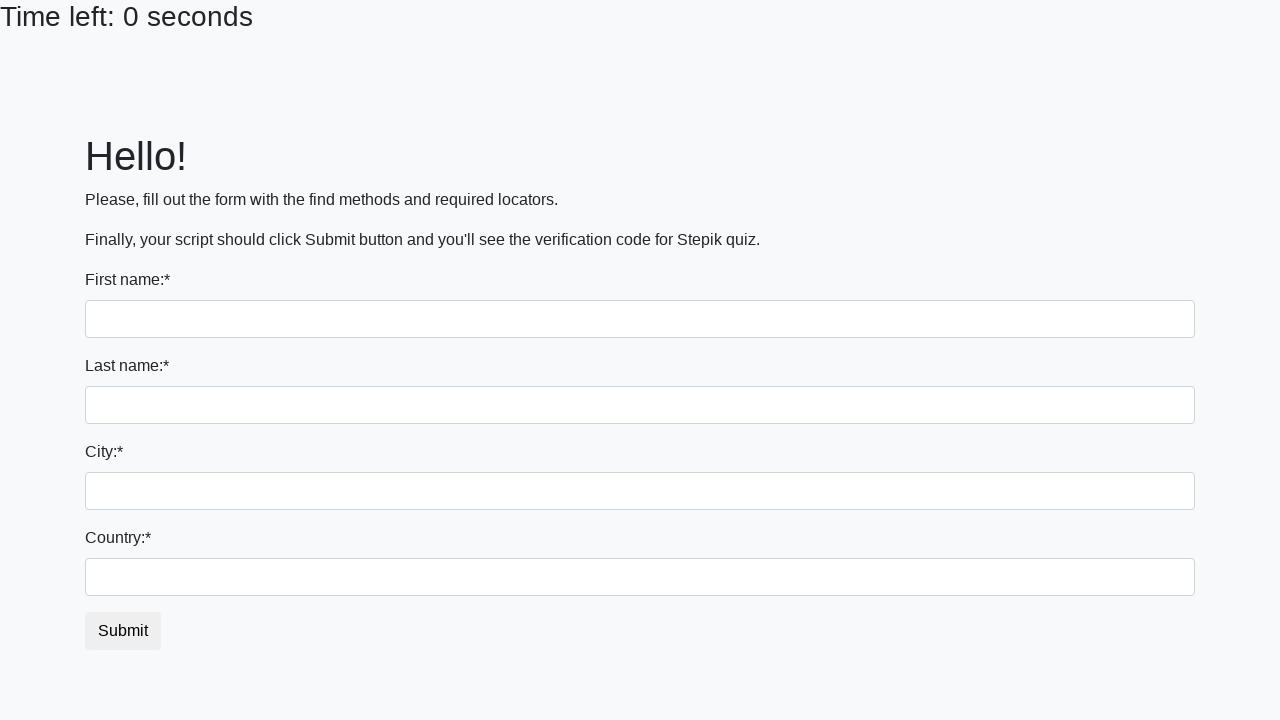

Clicked the submit button to test form submission at (123, 631) on #submit_button
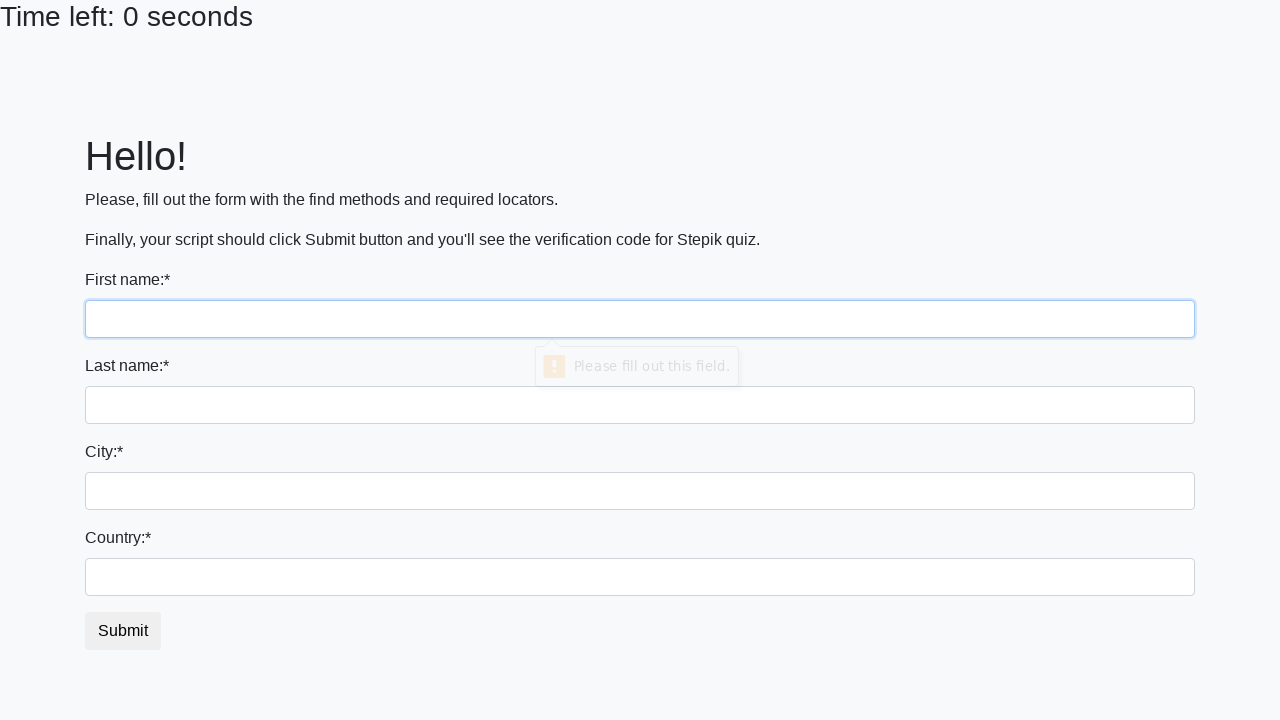

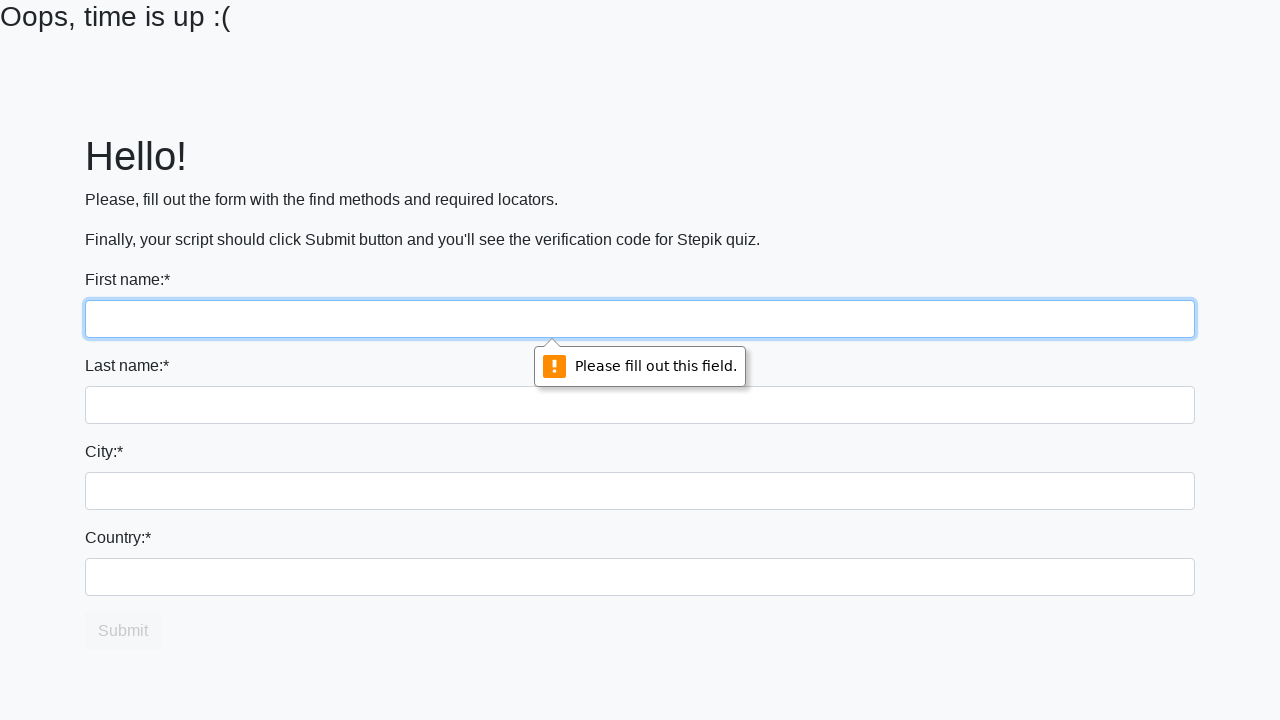